Tests clicking a button and using a shared wait pattern to wait for and return the element, then verify message content

Starting URL: https://eviltester.github.io/supportclasses/#2000

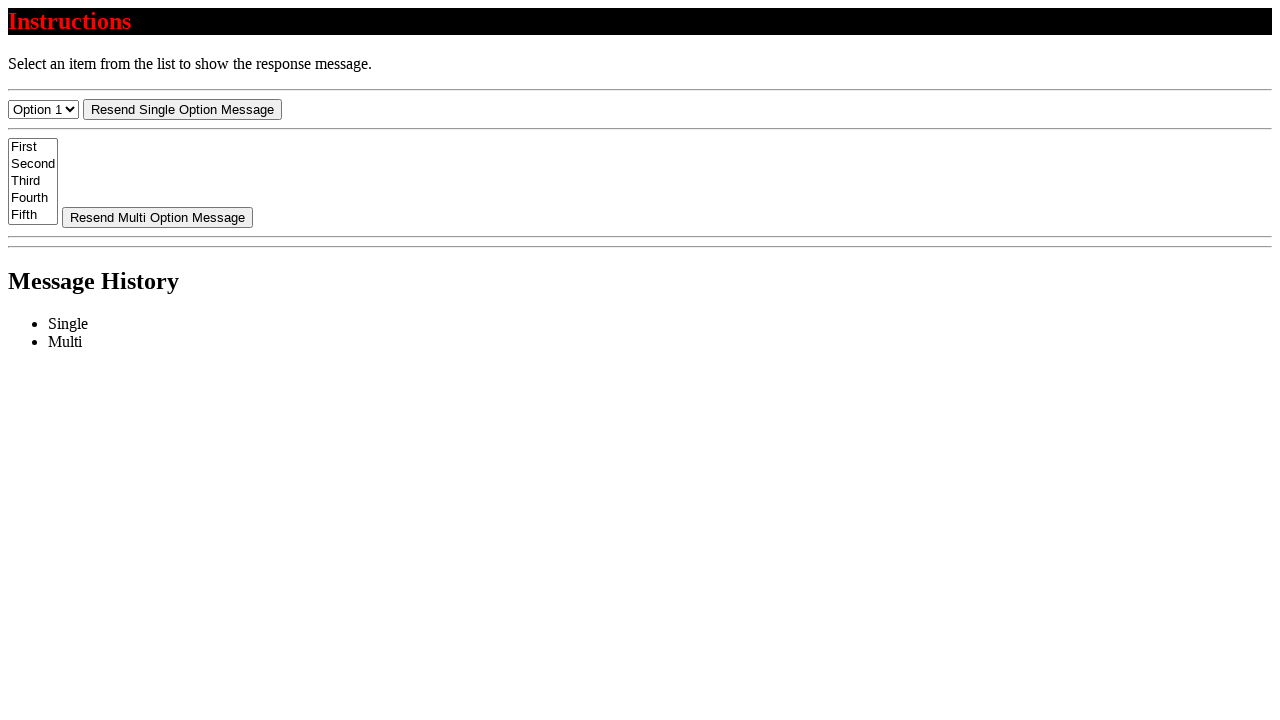

Navigated to support classes page with 2000ms delay
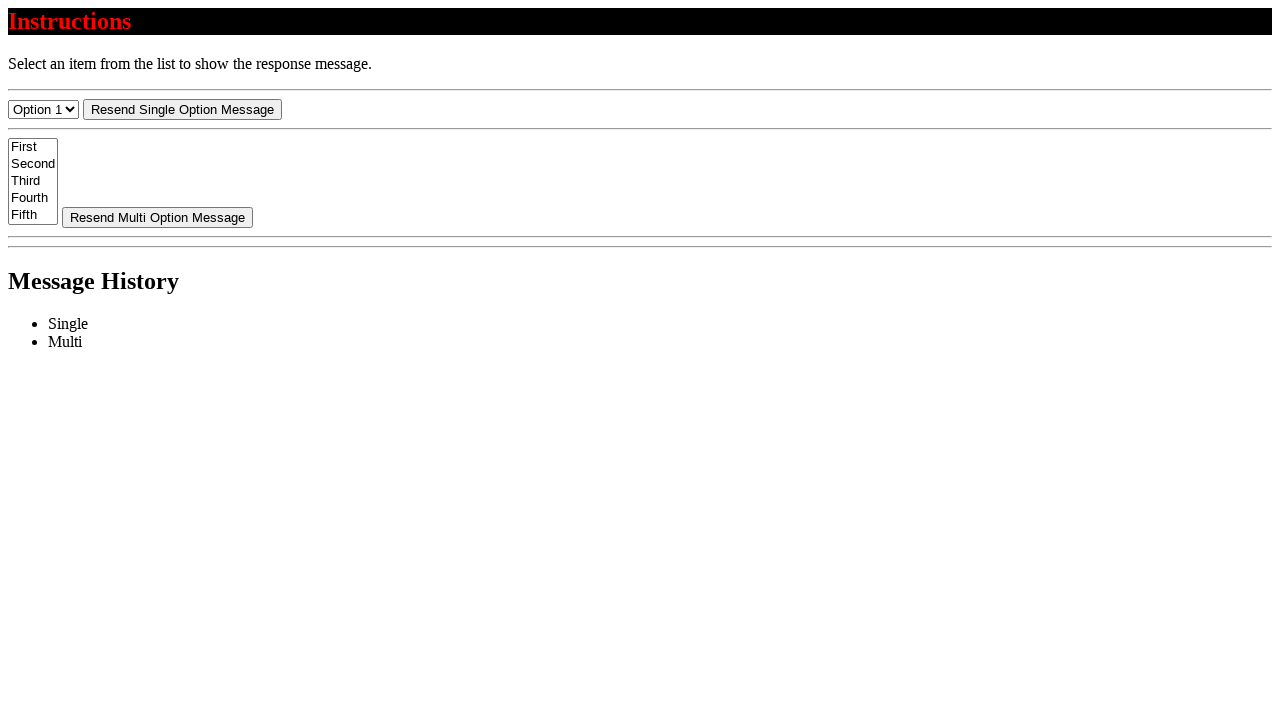

Clicked resend button at (182, 109) on #resend-select
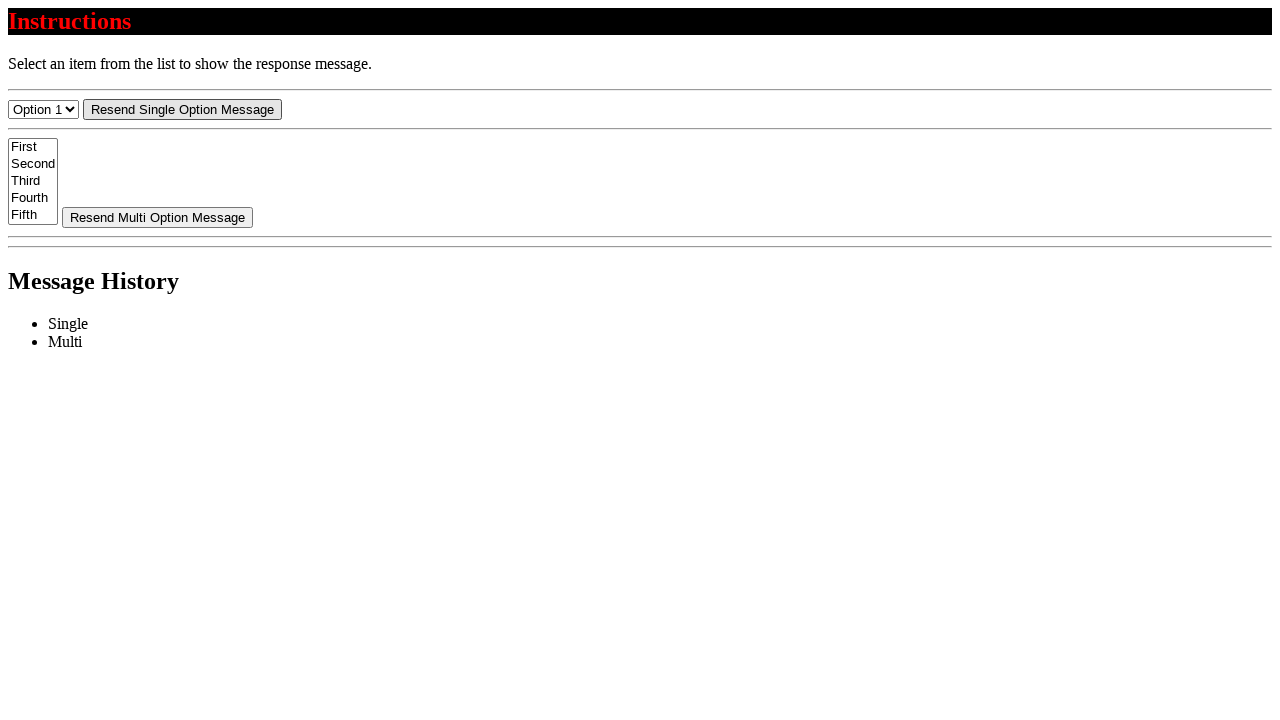

Message element became visible after wait
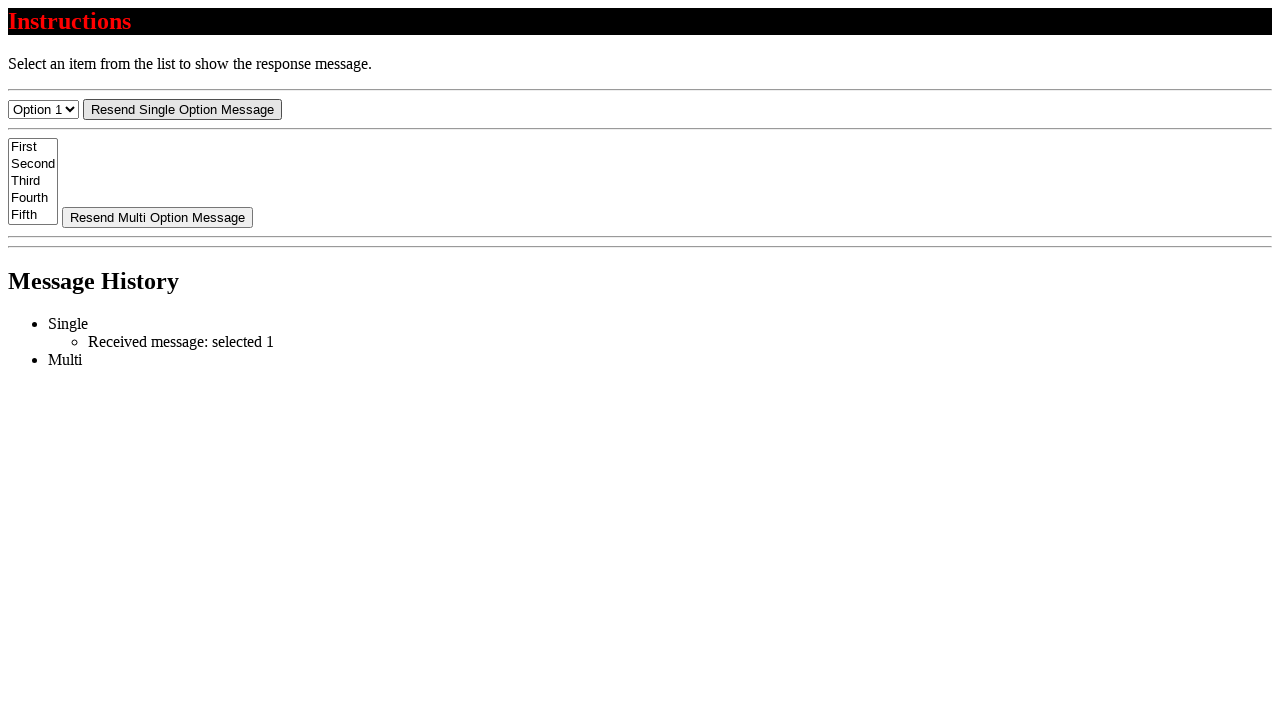

Retrieved message text content
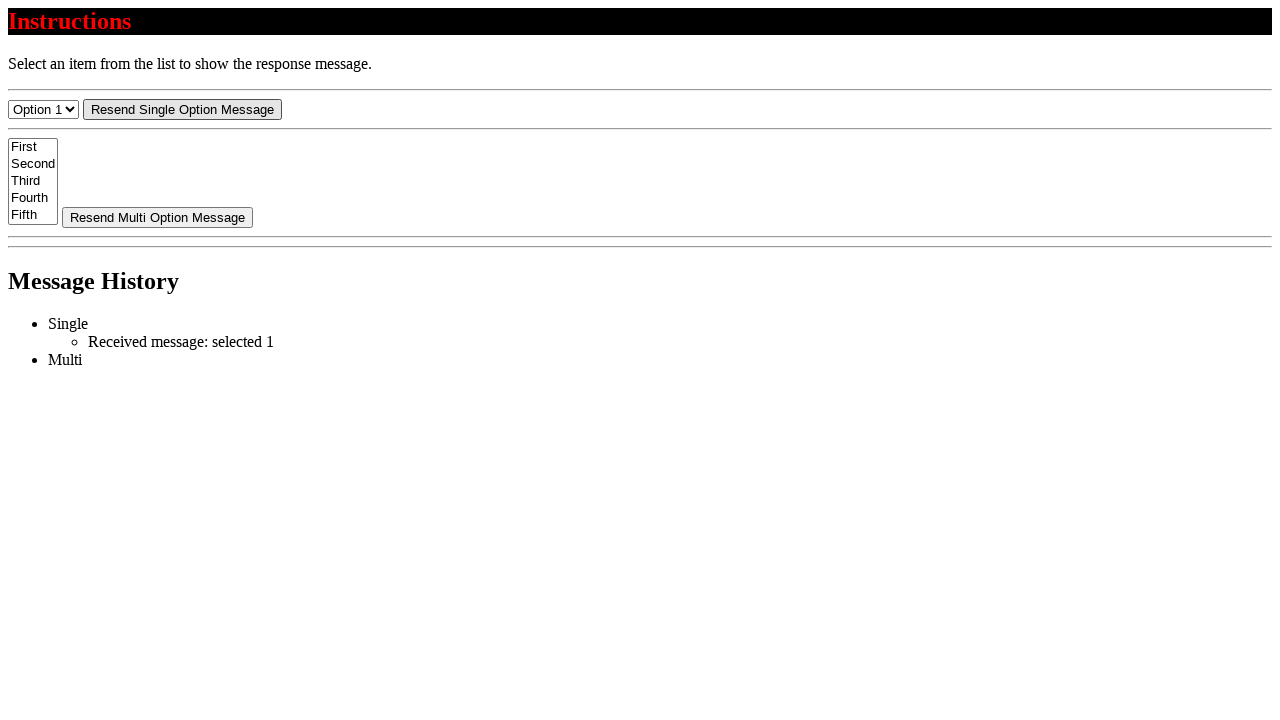

Verified message text starts with 'Received message:'
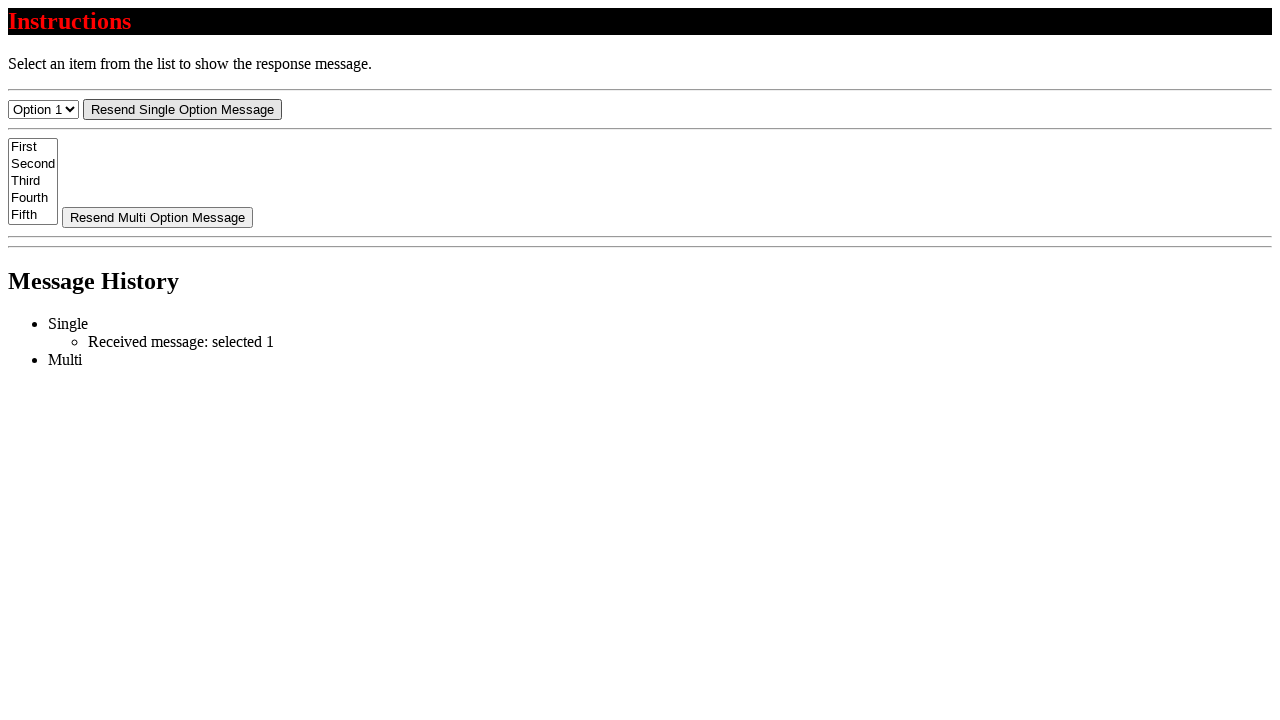

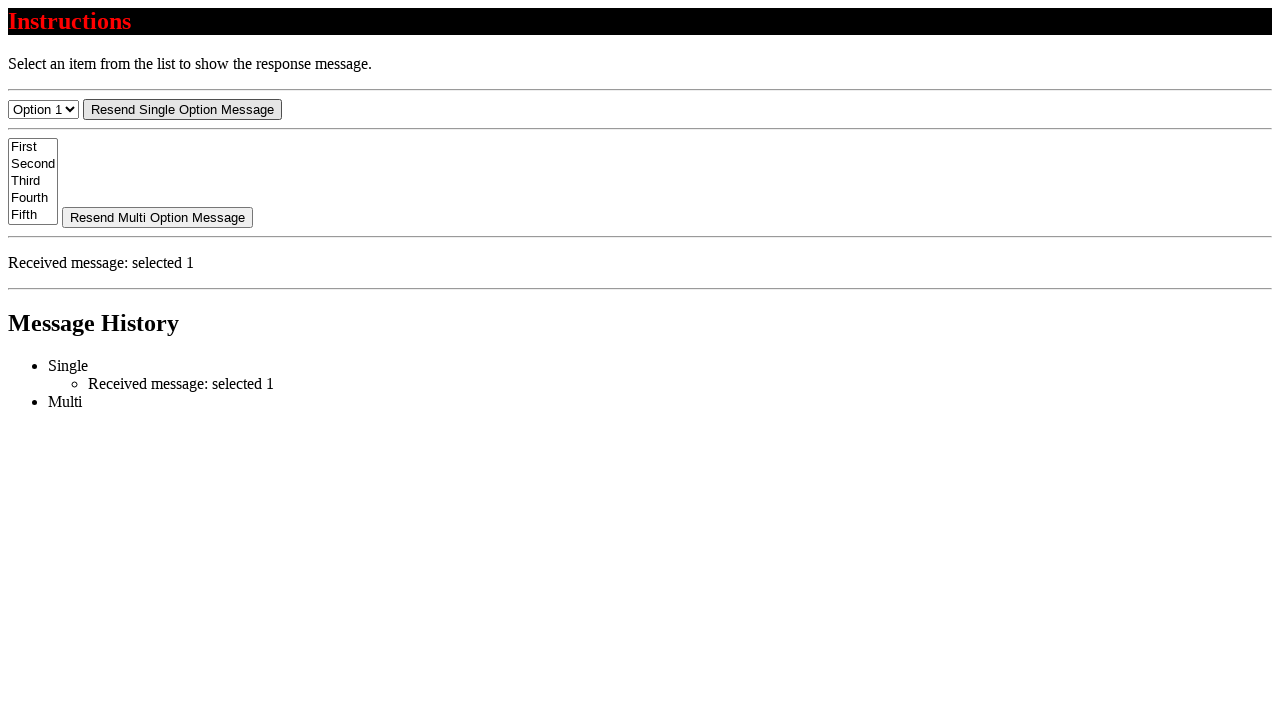